Tests multi-select functionality on jQuery UI selectable demo by selecting multiple items using Ctrl+click

Starting URL: https://jqueryui.com/selectable/

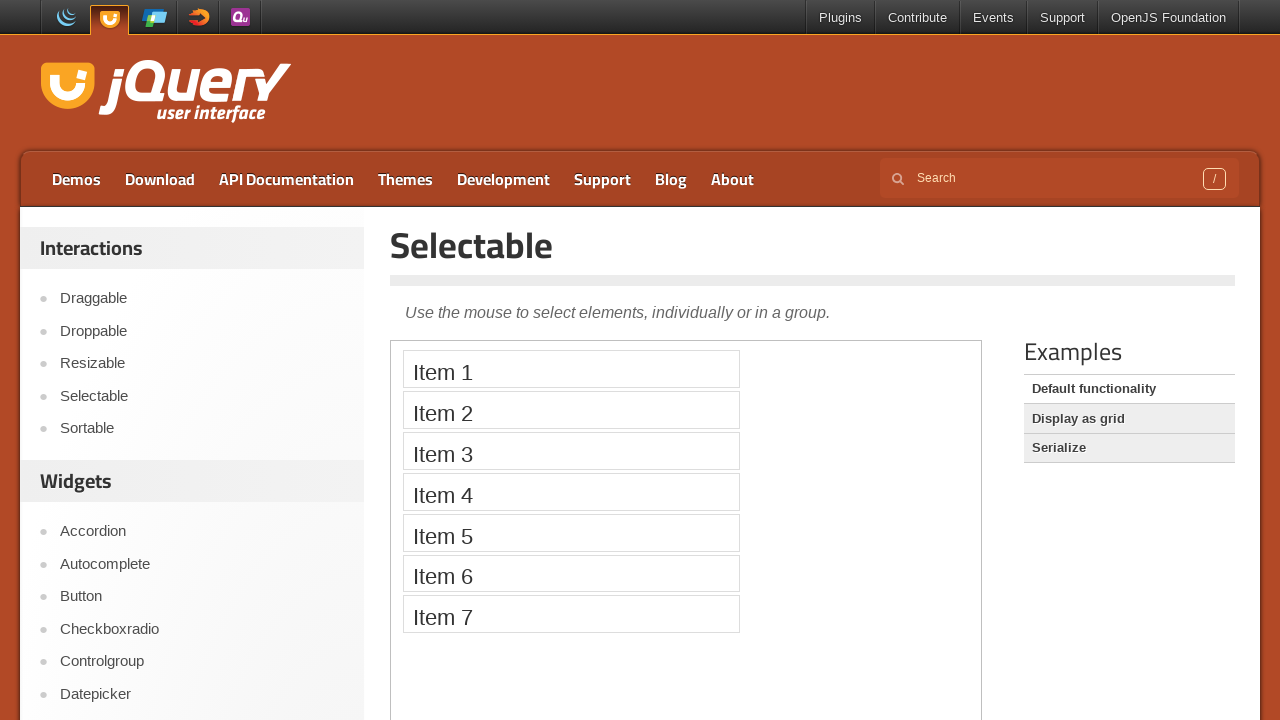

Located the iframe containing the selectable demo
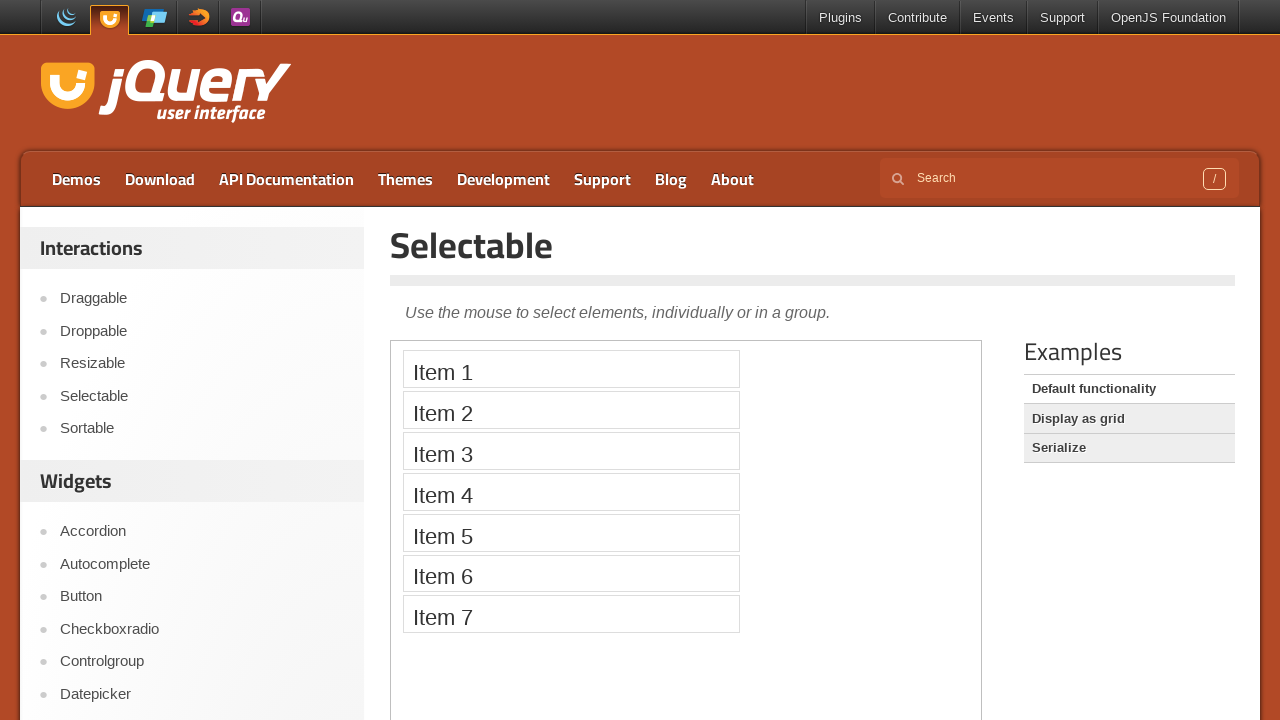

Got the owner page of the iframe
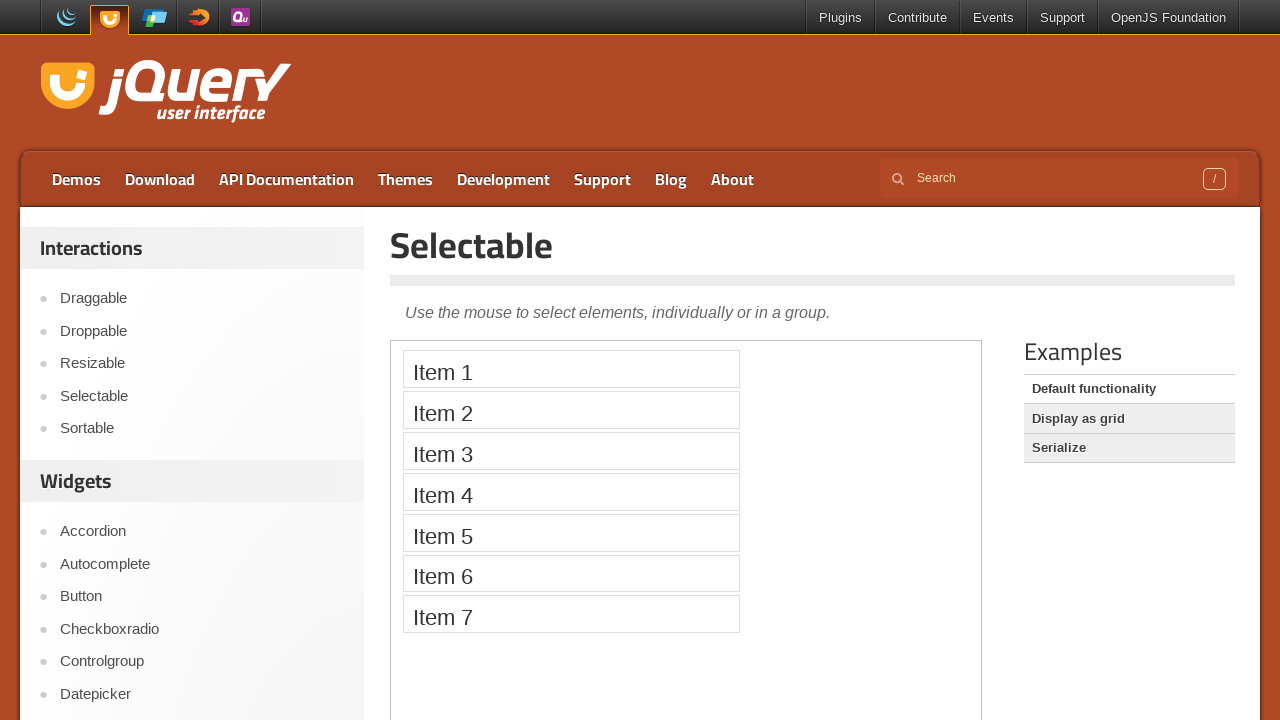

Located Item 1 element
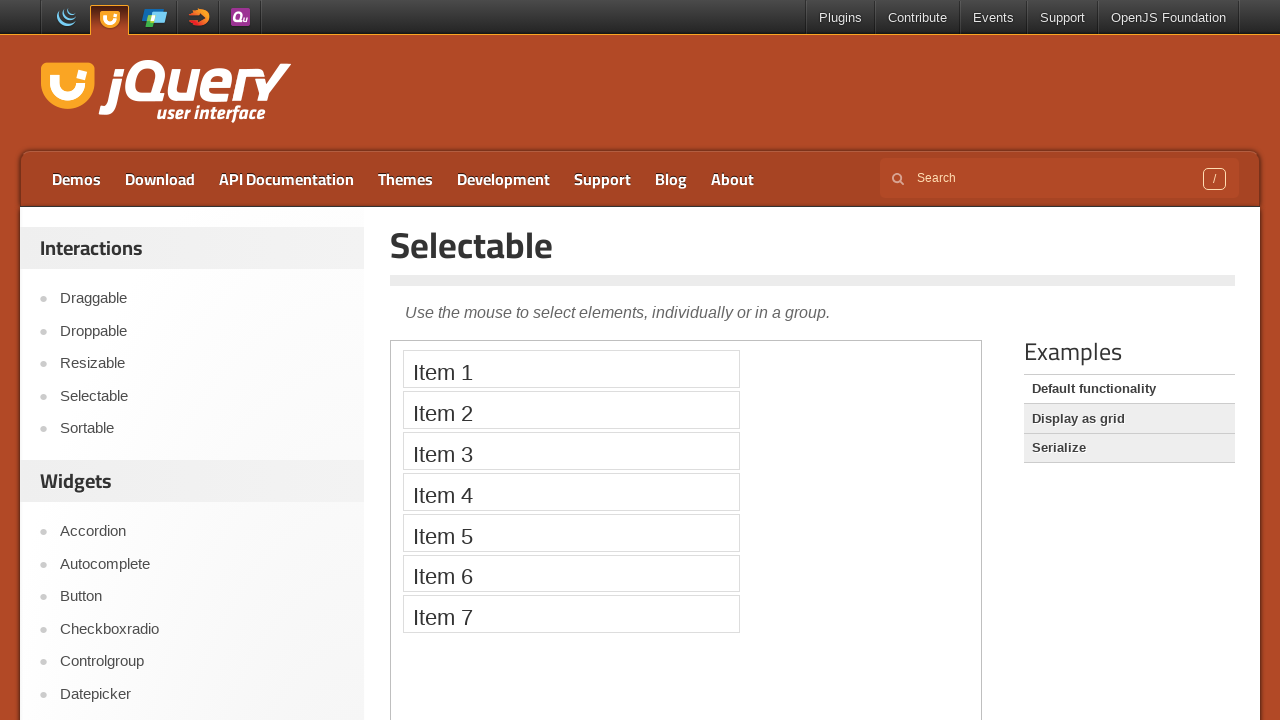

Located Item 3 element
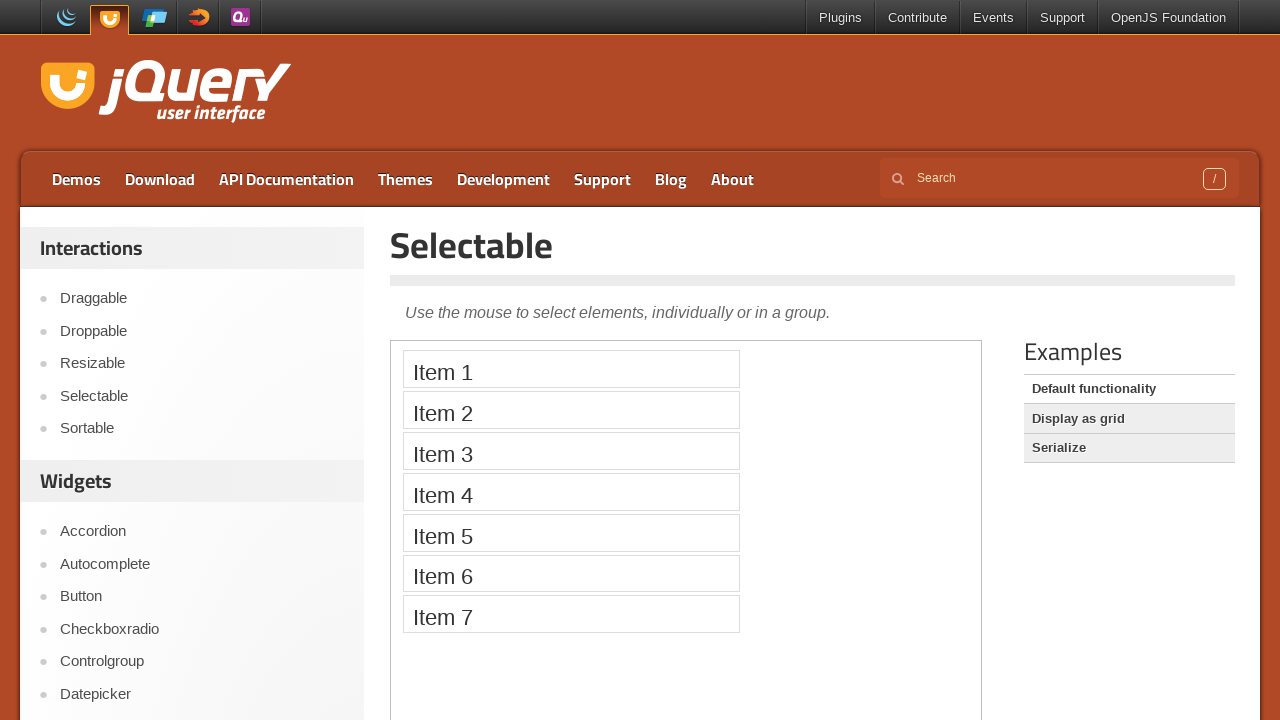

Located Item 5 element
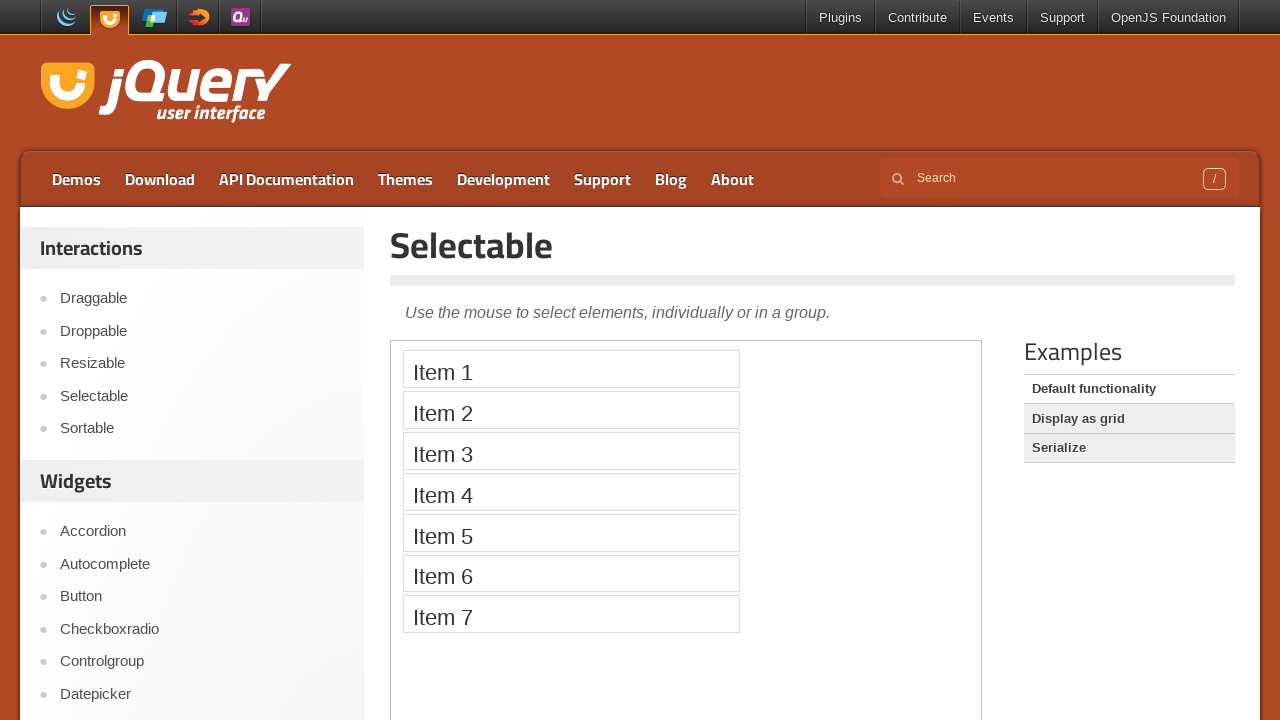

Pressed down Control key for multi-select
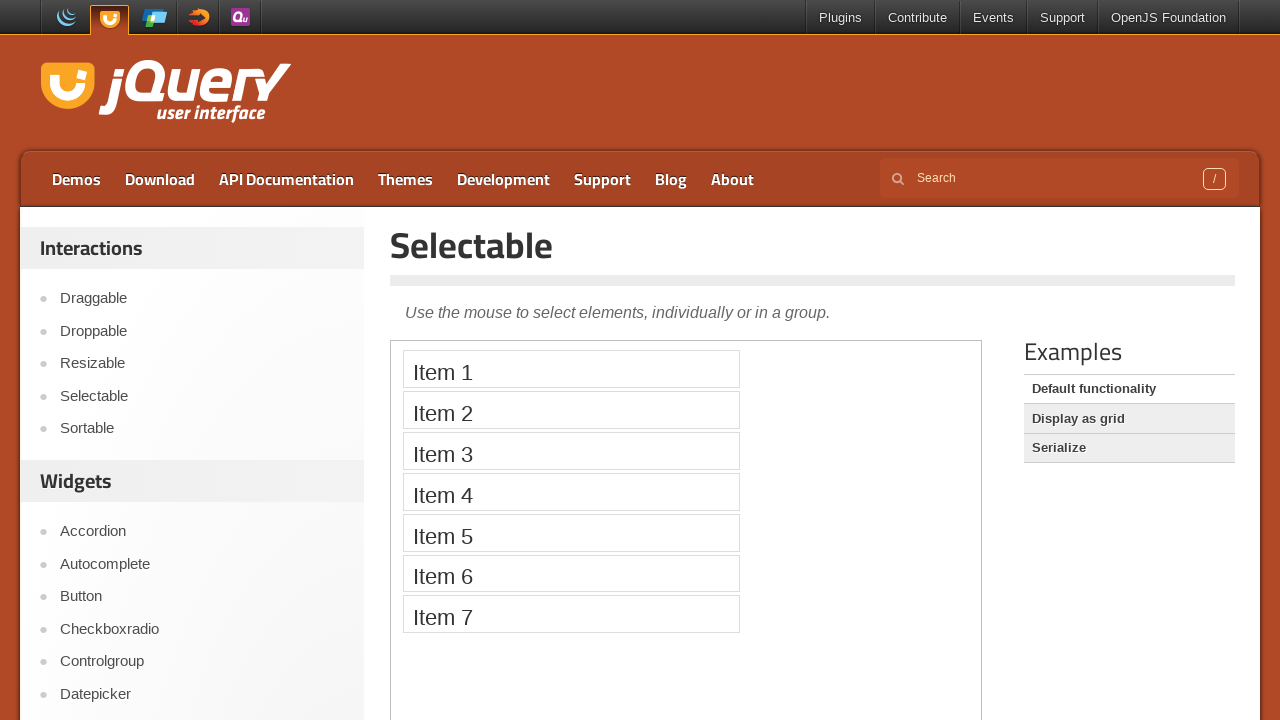

Clicked Item 1 while holding Control at (571, 369) on iframe >> nth=0 >> internal:control=enter-frame >> xpath=//li[text()='Item 1']
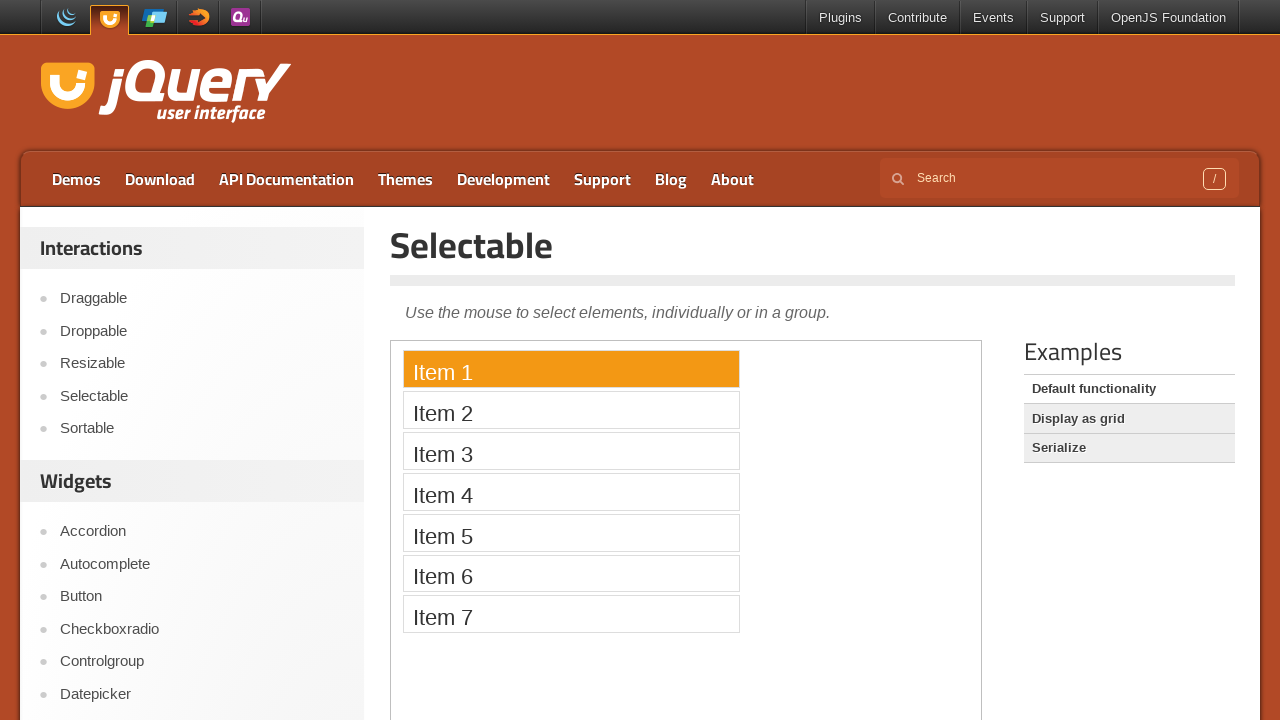

Clicked Item 3 while holding Control at (571, 451) on iframe >> nth=0 >> internal:control=enter-frame >> xpath=//li[text()='Item 3']
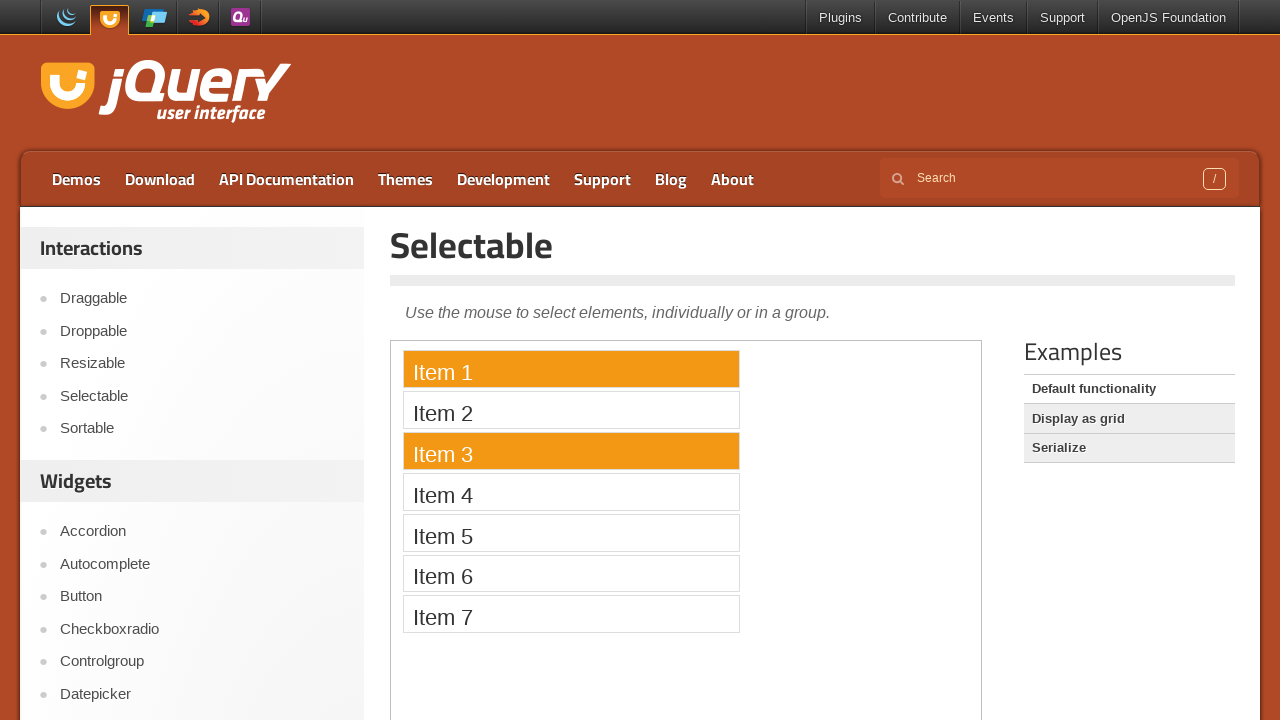

Clicked Item 5 while holding Control at (571, 532) on iframe >> nth=0 >> internal:control=enter-frame >> xpath=//li[text()='Item 5']
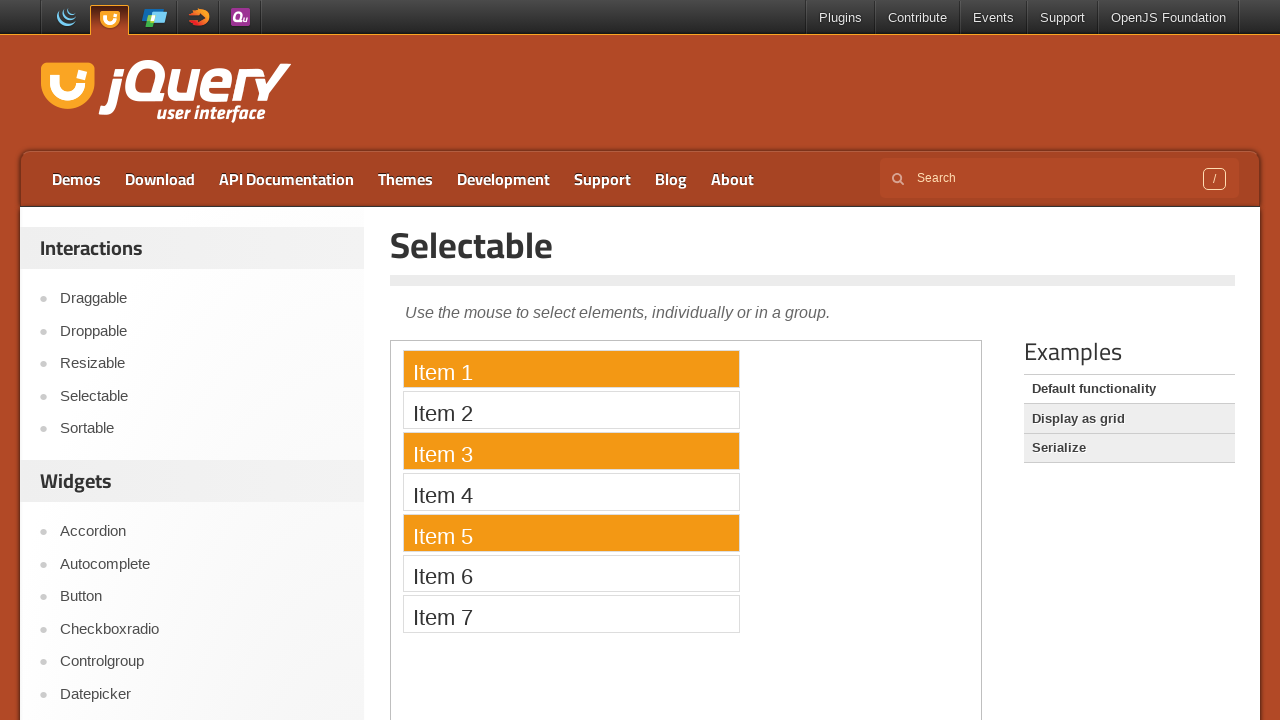

Released Control key, completing multi-select of Items 1, 3, and 5
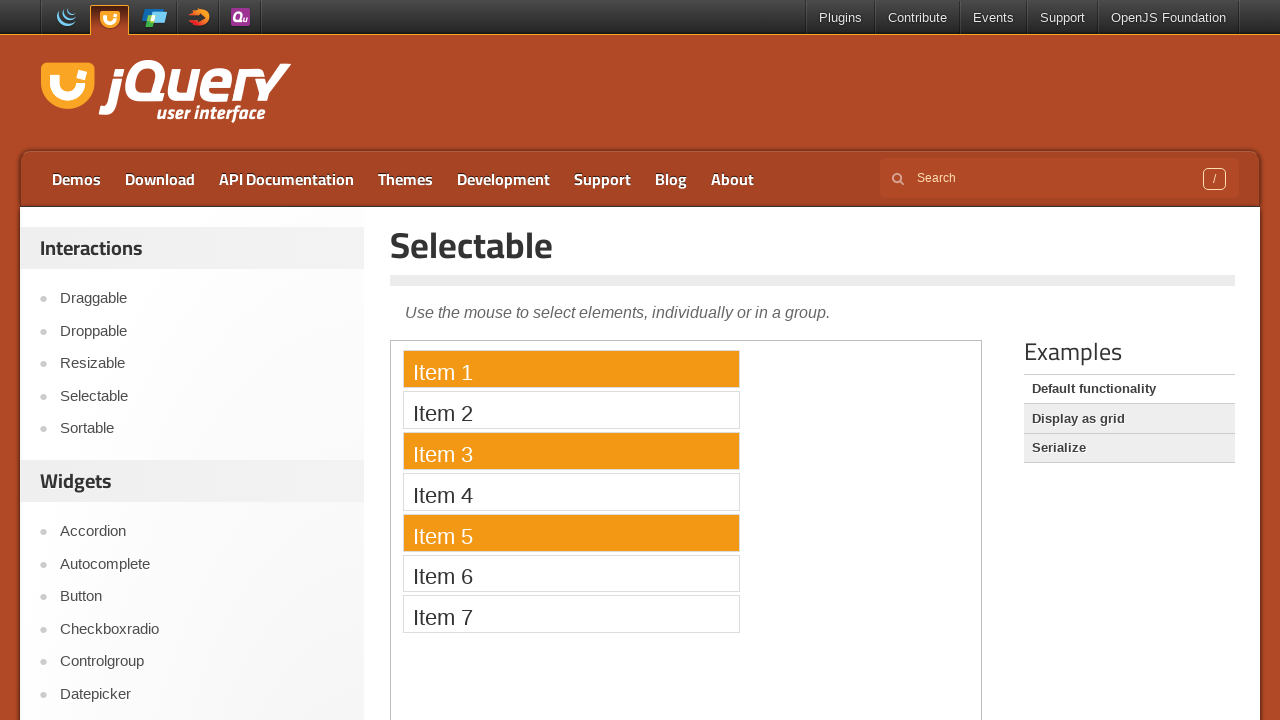

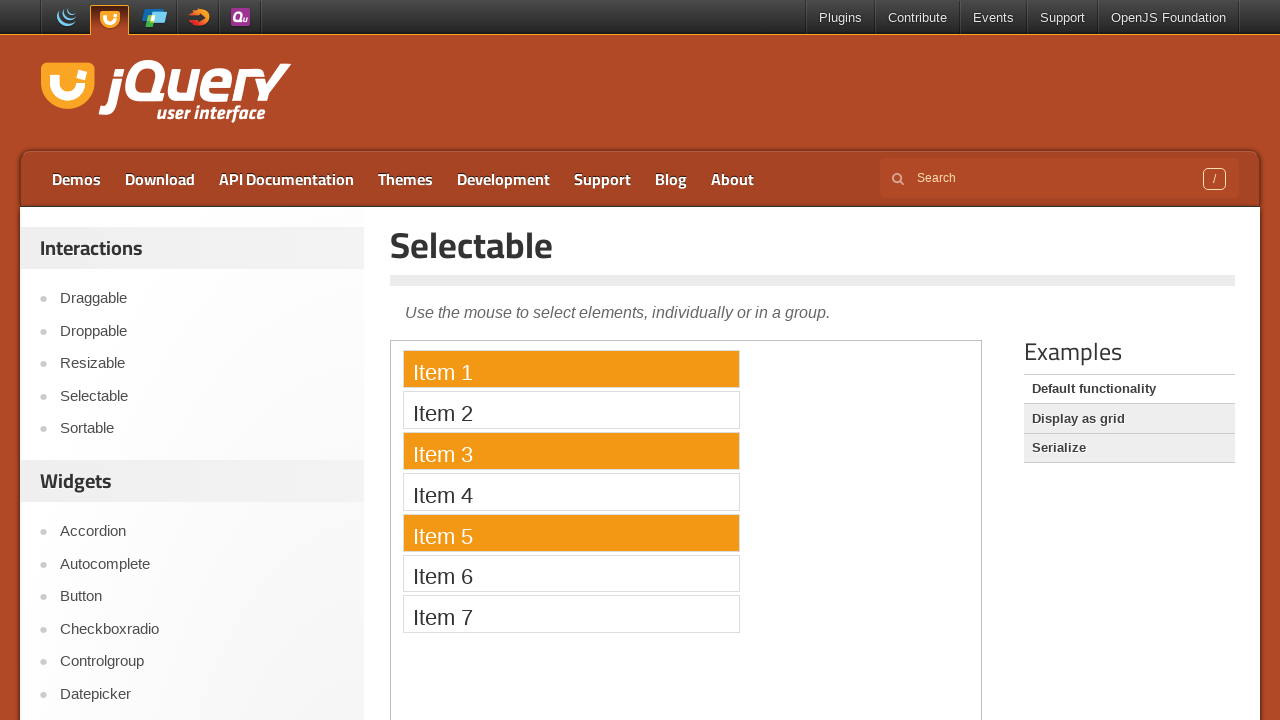